Tests delayed alert that appears after 5 seconds and verifies it disappears after accepting

Starting URL: https://demoqa.com/

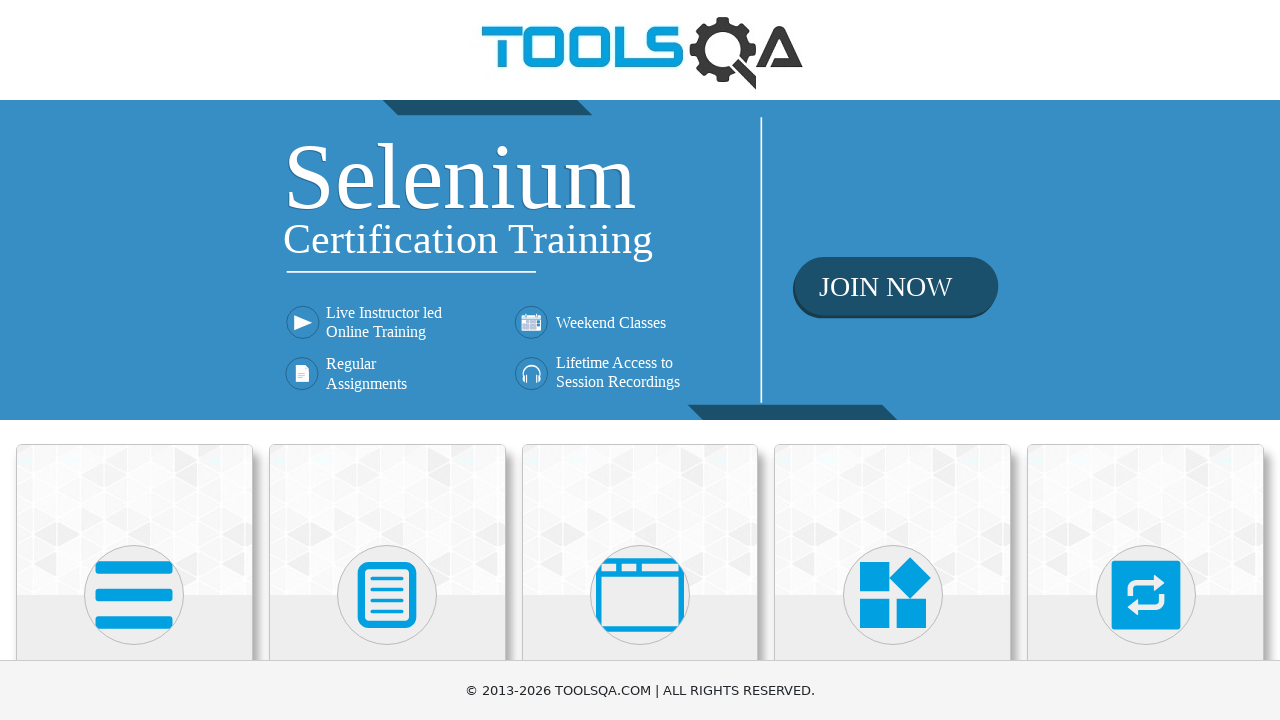

Located 'Alerts, Frame & Windows' card element
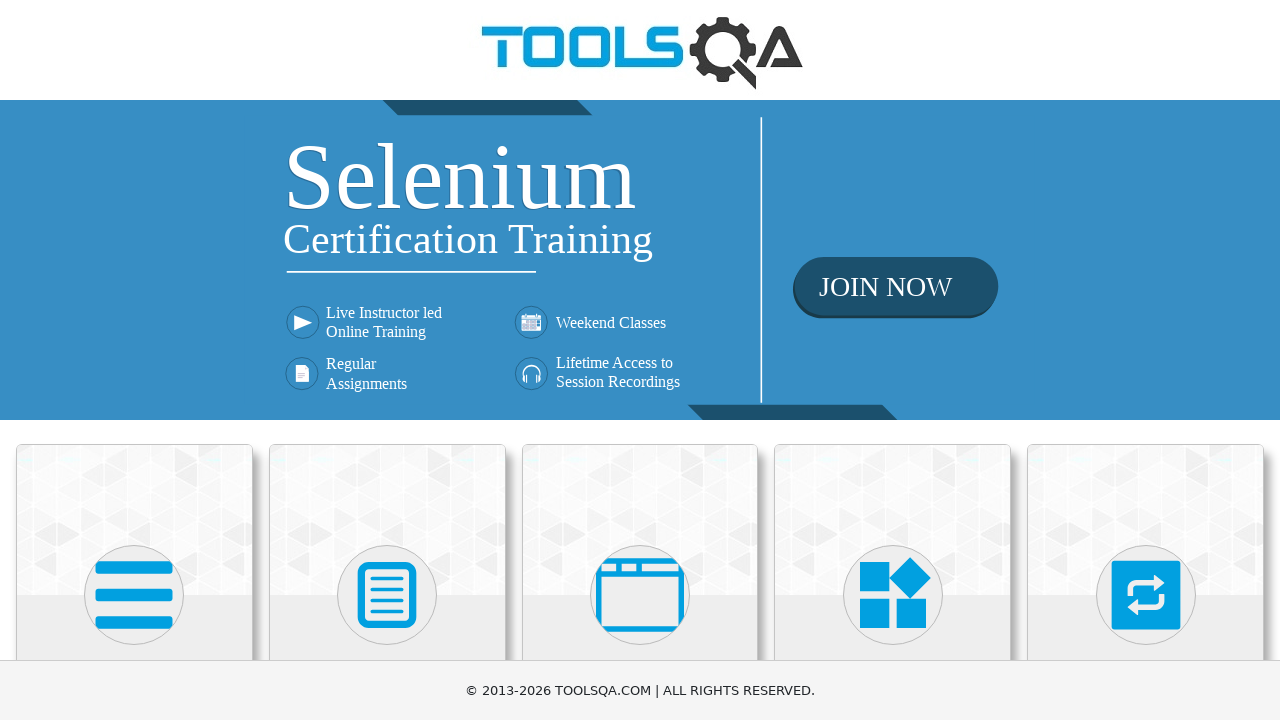

Scrolled 'Alerts, Frame & Windows' card into view
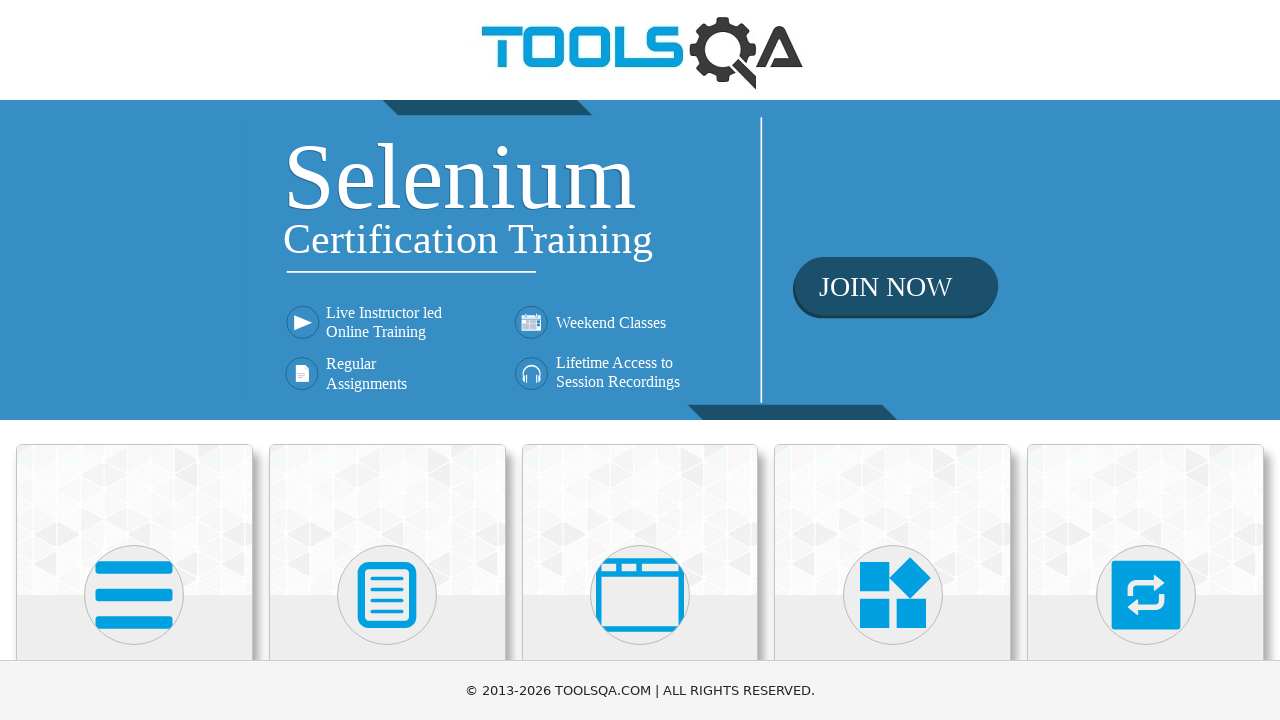

Clicked on 'Alerts, Frame & Windows' card at (640, 360) on xpath=//h5[text()='Alerts, Frame & Windows']
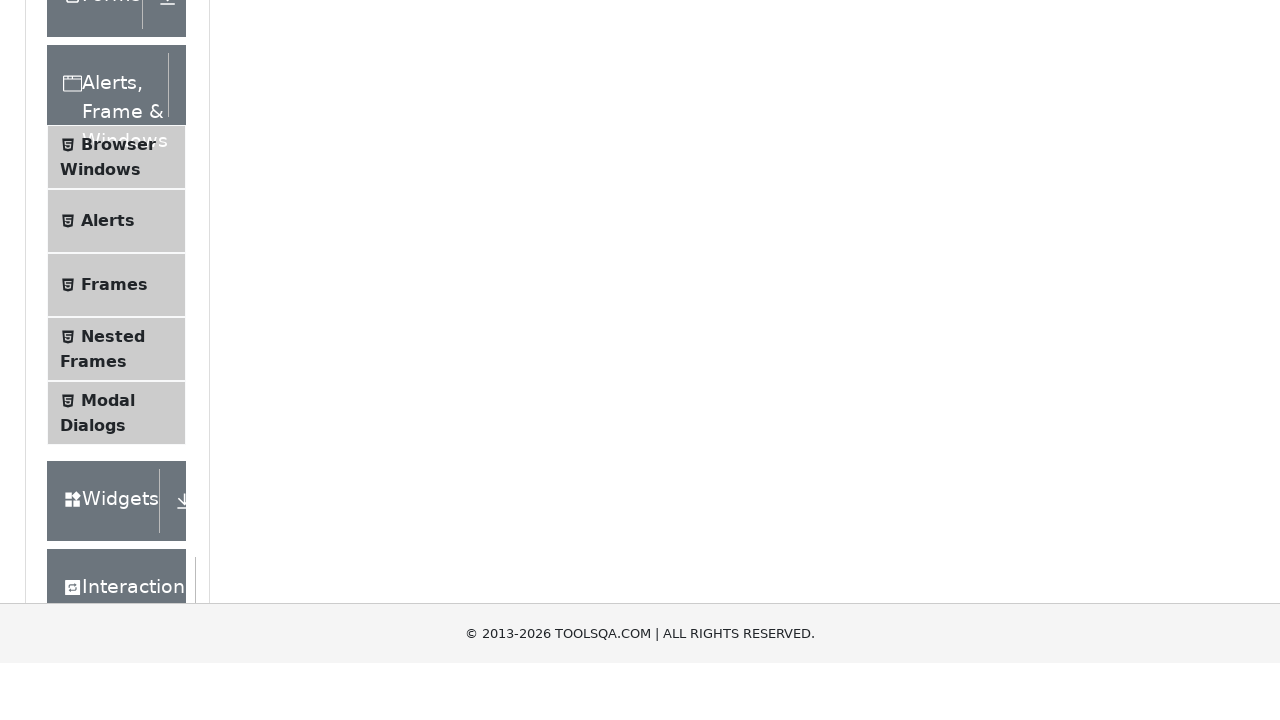

Clicked on 'Alerts' menu item at (108, 501) on xpath=//span[text()='Alerts']
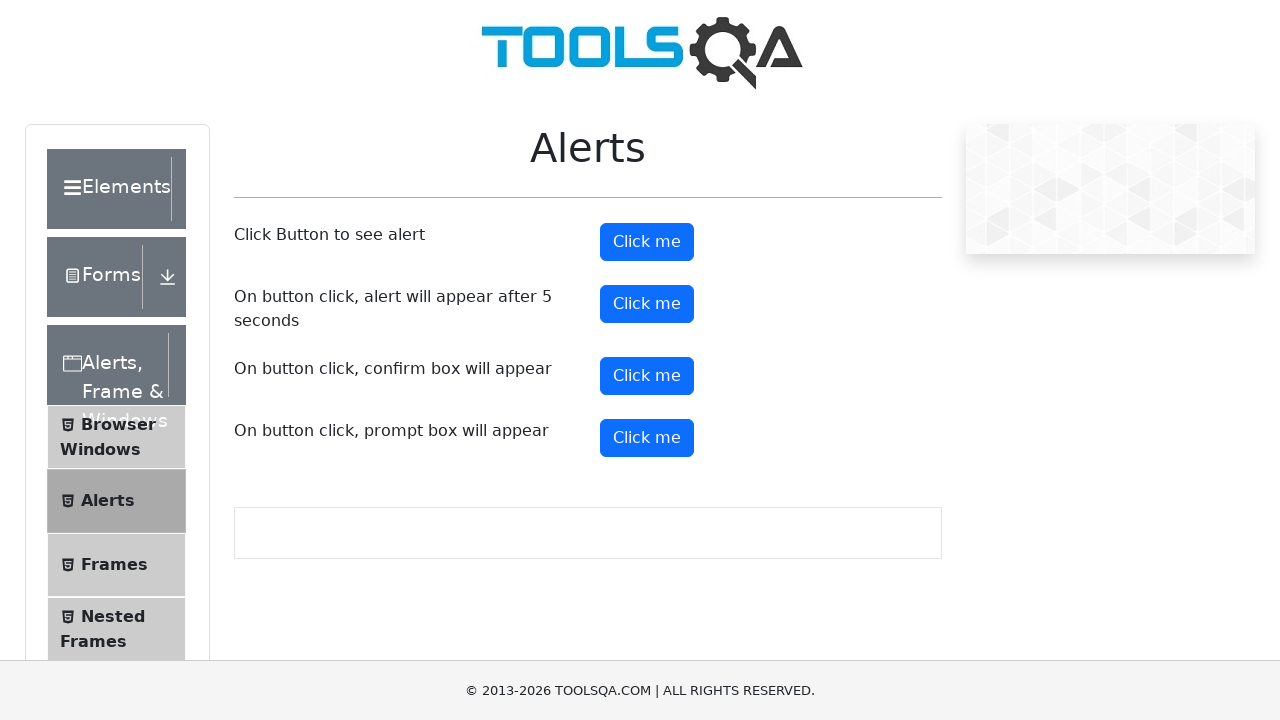

Set up dialog handler to accept all alerts
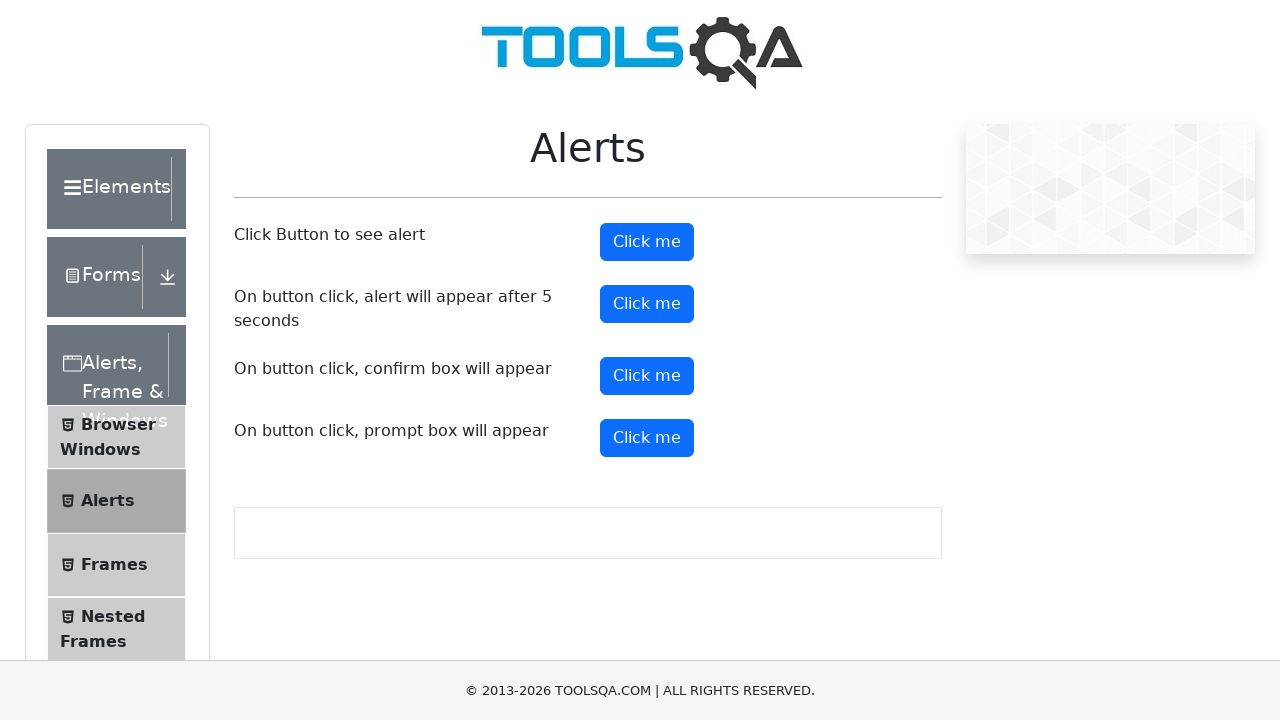

Clicked timer alert button to trigger delayed alert at (647, 304) on xpath=//button[@id='timerAlertButton']
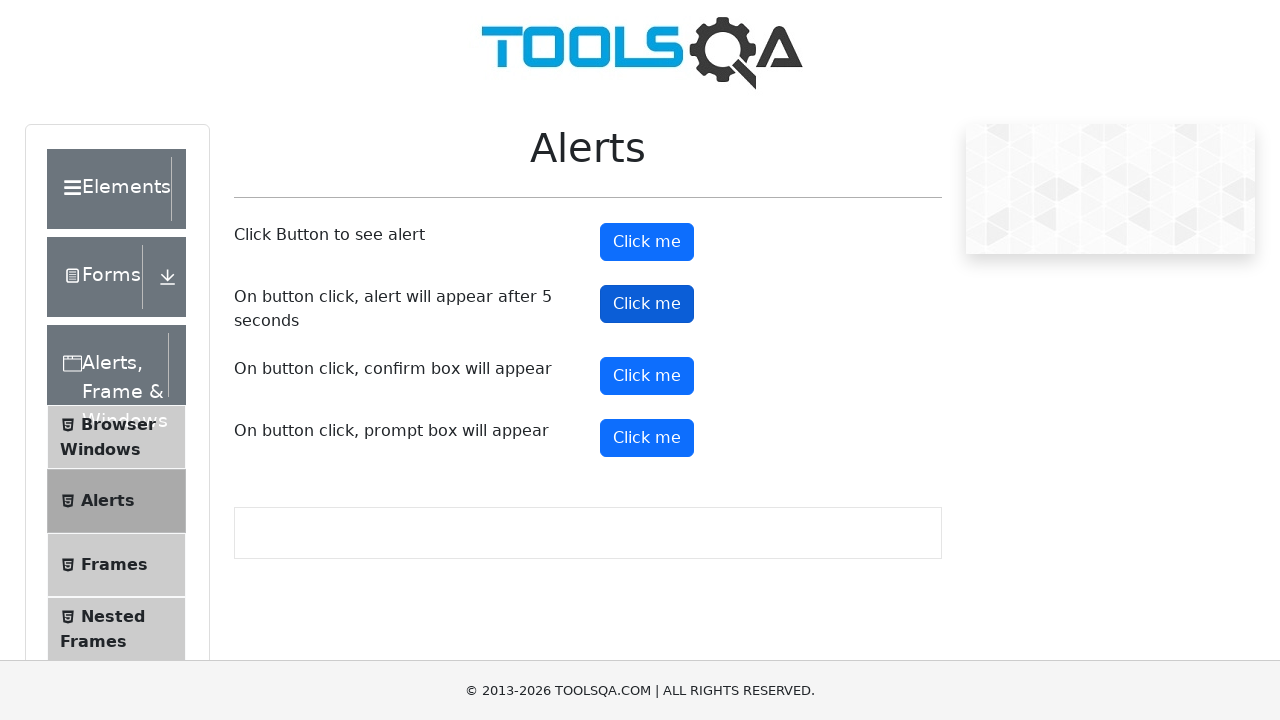

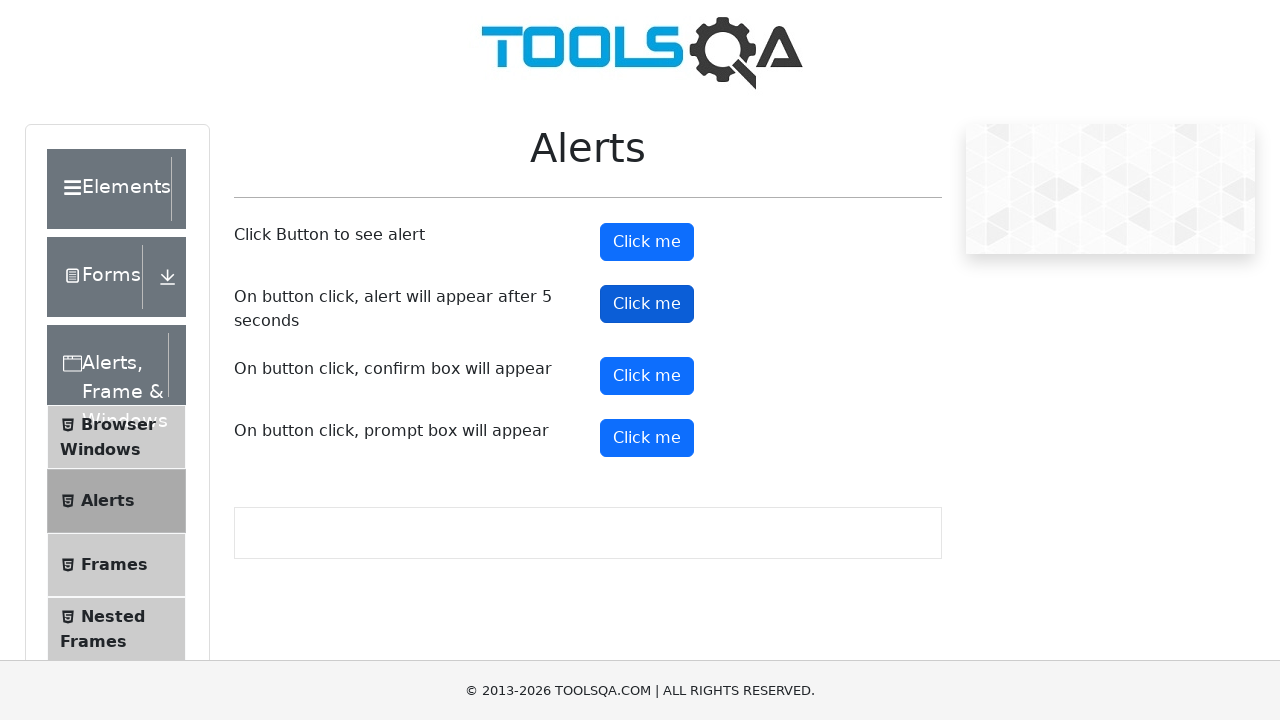